Tests autocomplete dropdown functionality by typing partial text, selecting a specific country from suggestions, and verifying the selection

Starting URL: https://rahulshettyacademy.com/dropdownsPractise/

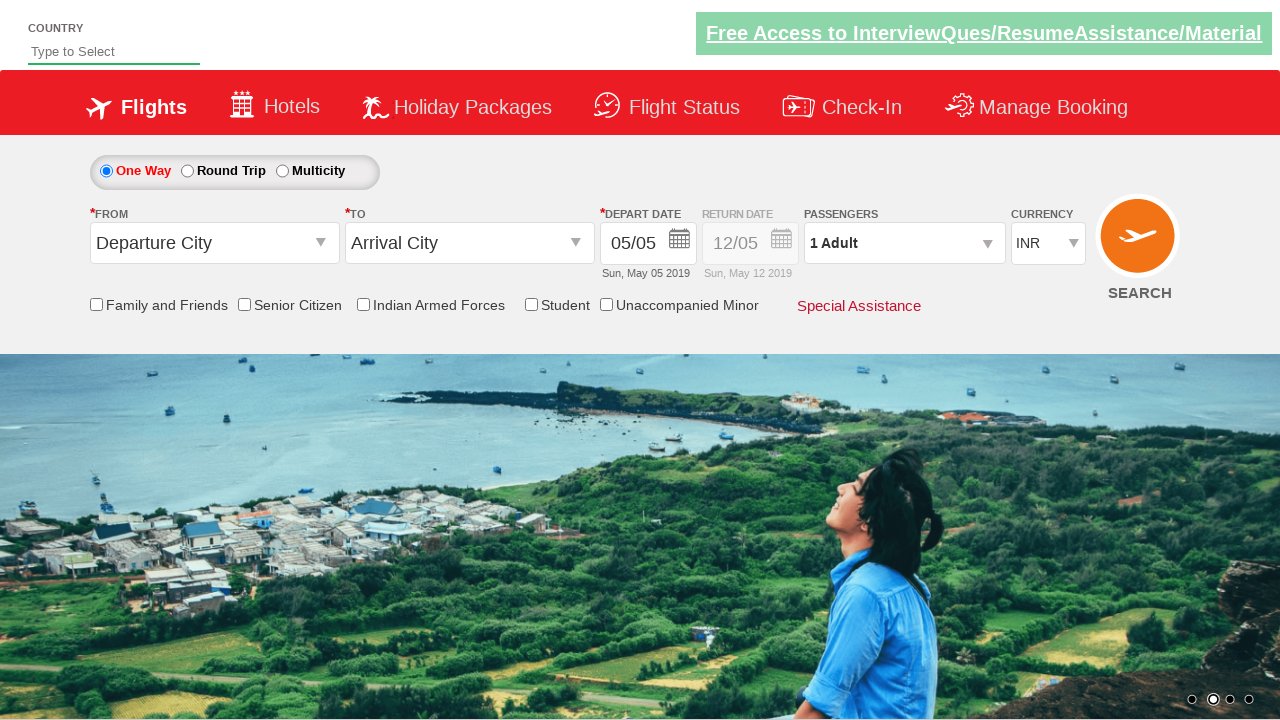

Filled autocomplete field with 'ind' on #autosuggest
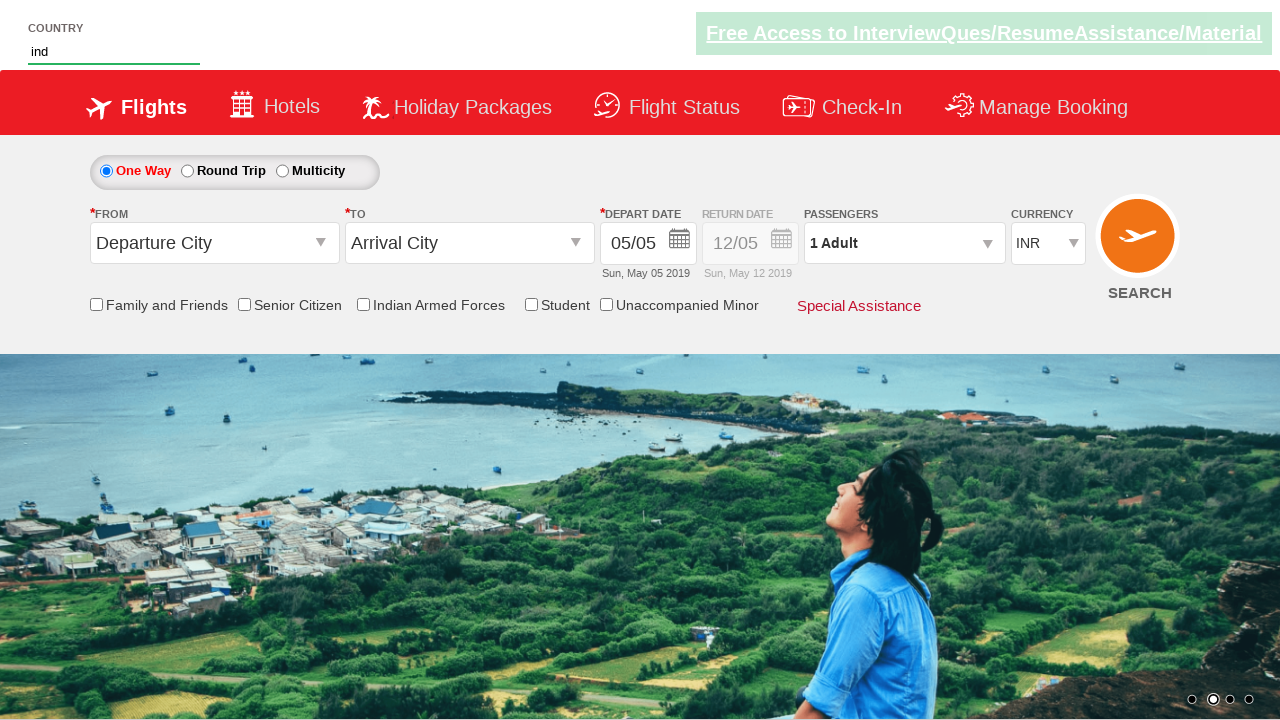

Dropdown suggestions appeared
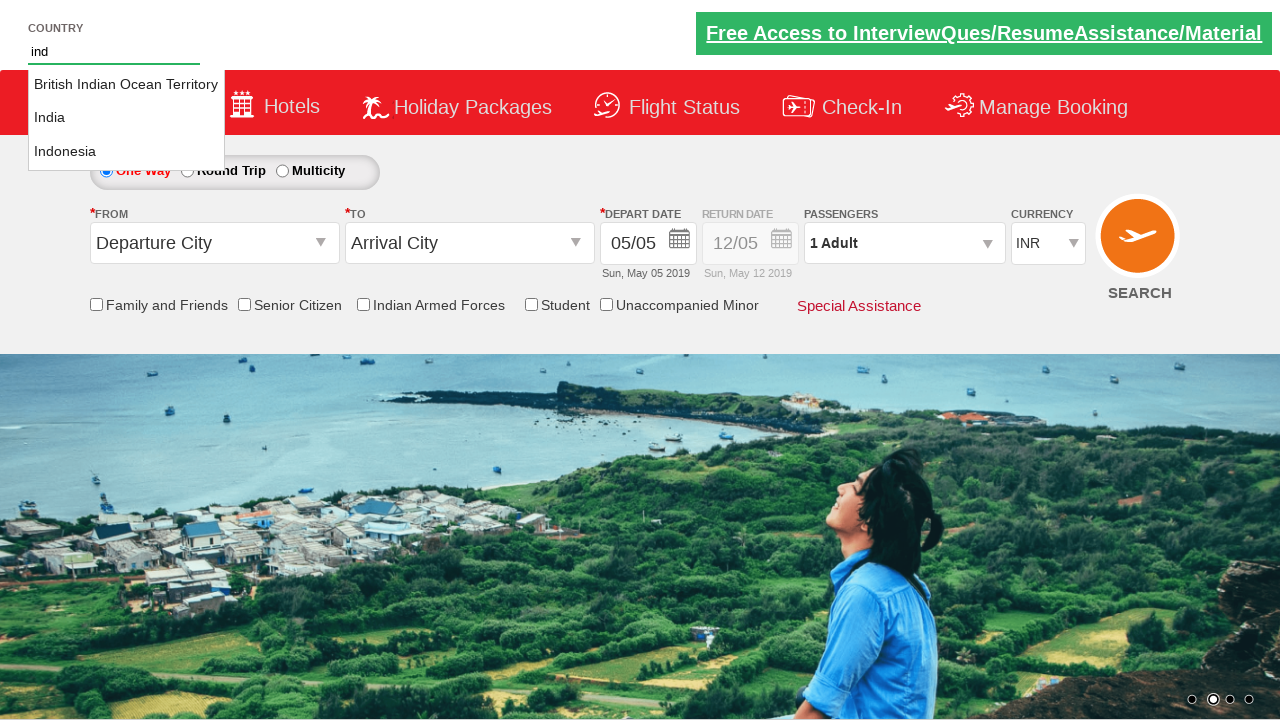

Retrieved all country suggestions from dropdown
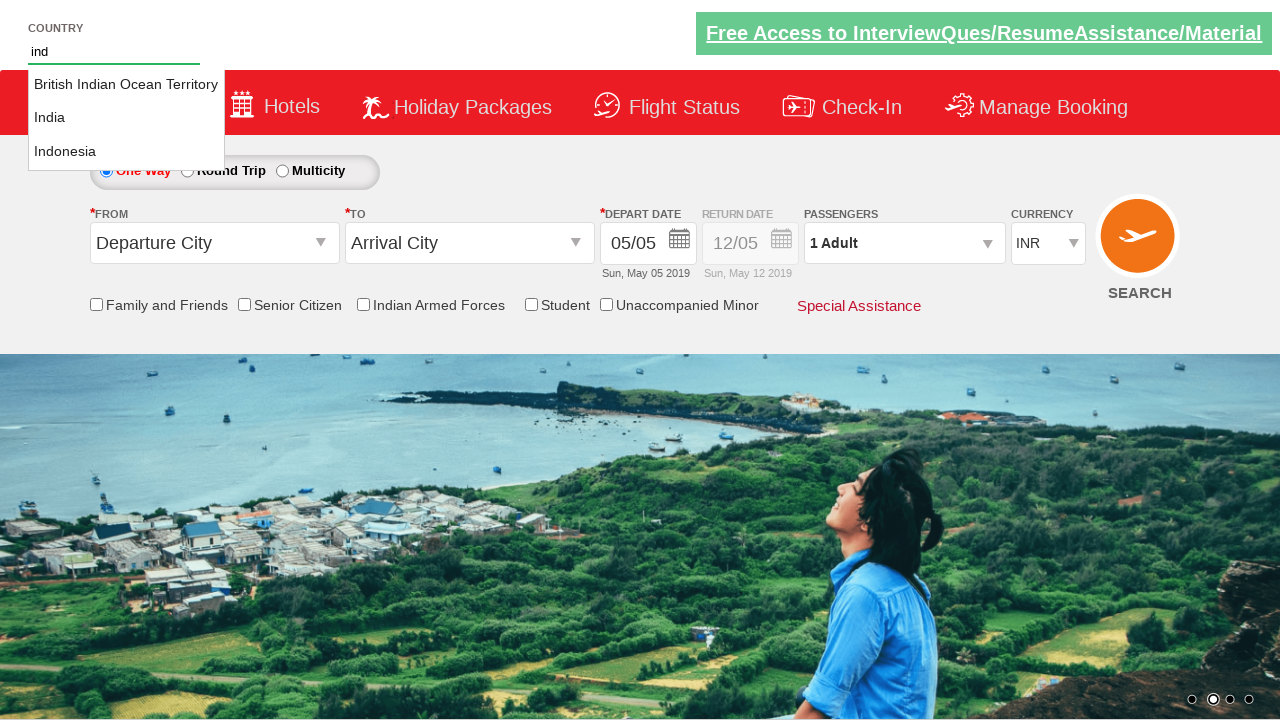

Clicked on 'India' from suggestions at (126, 118) on li.ui-menu-item a >> nth=1
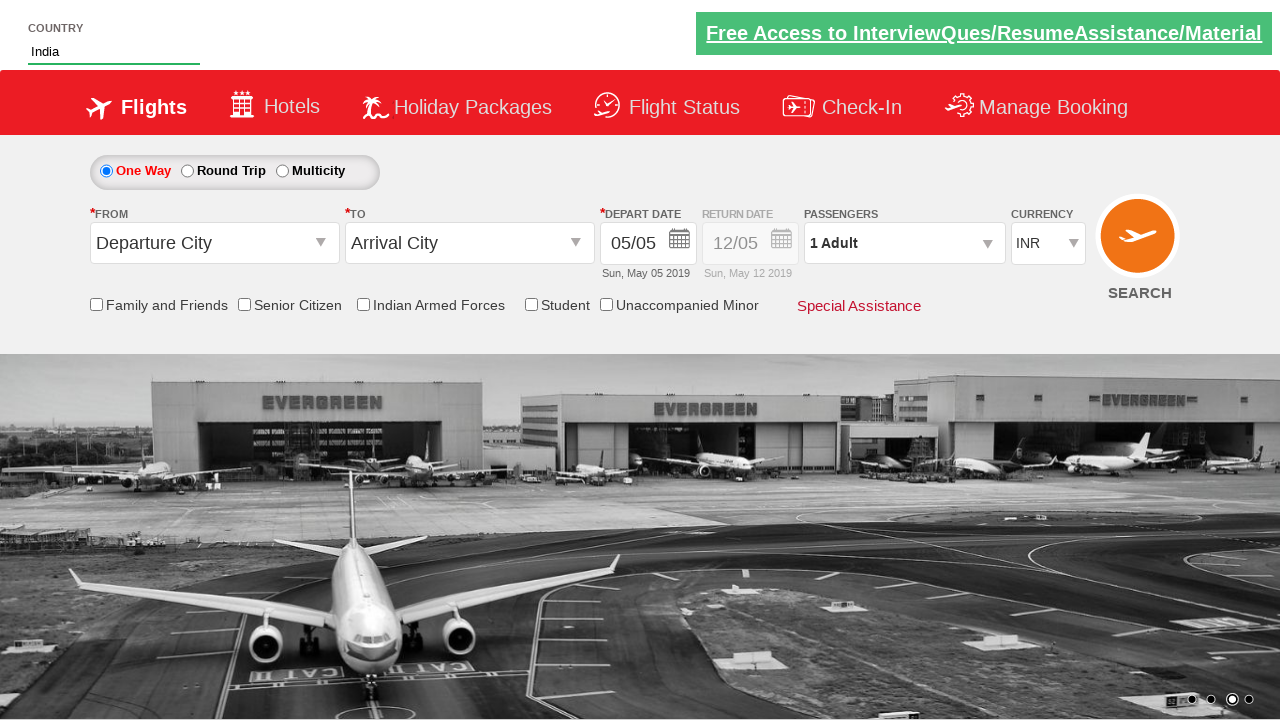

Verified that 'India' is selected in the autocomplete field
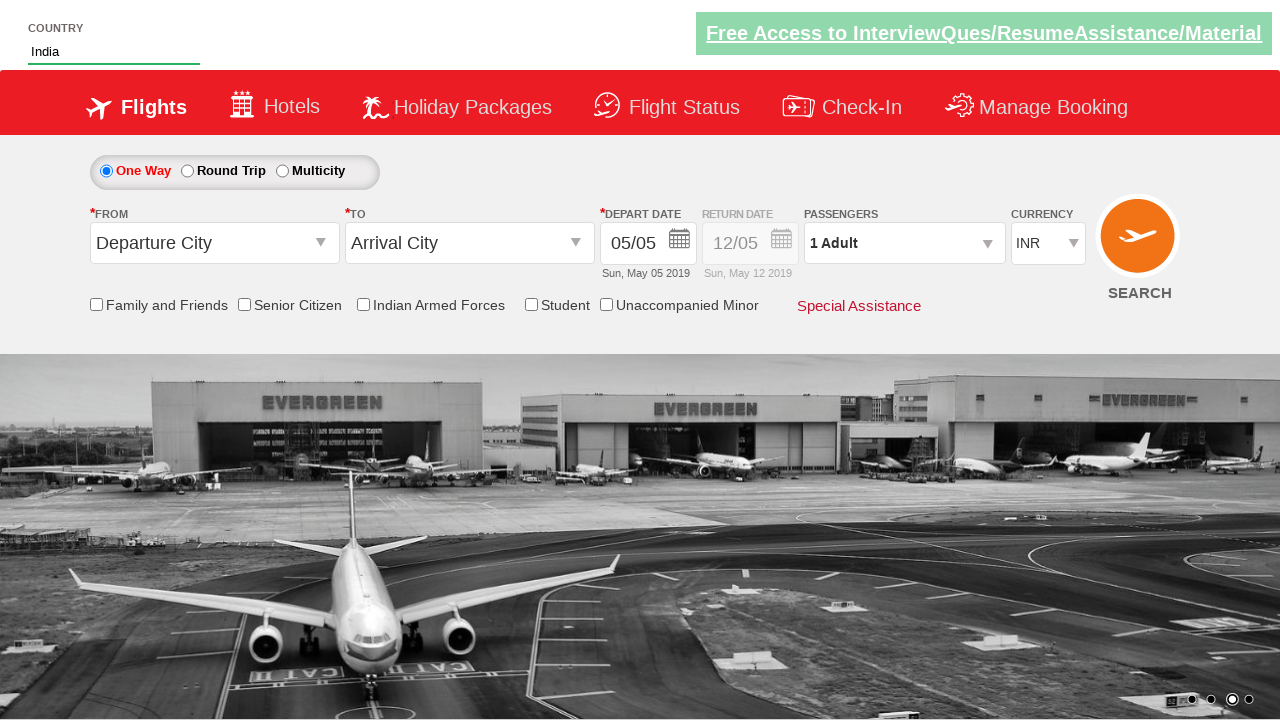

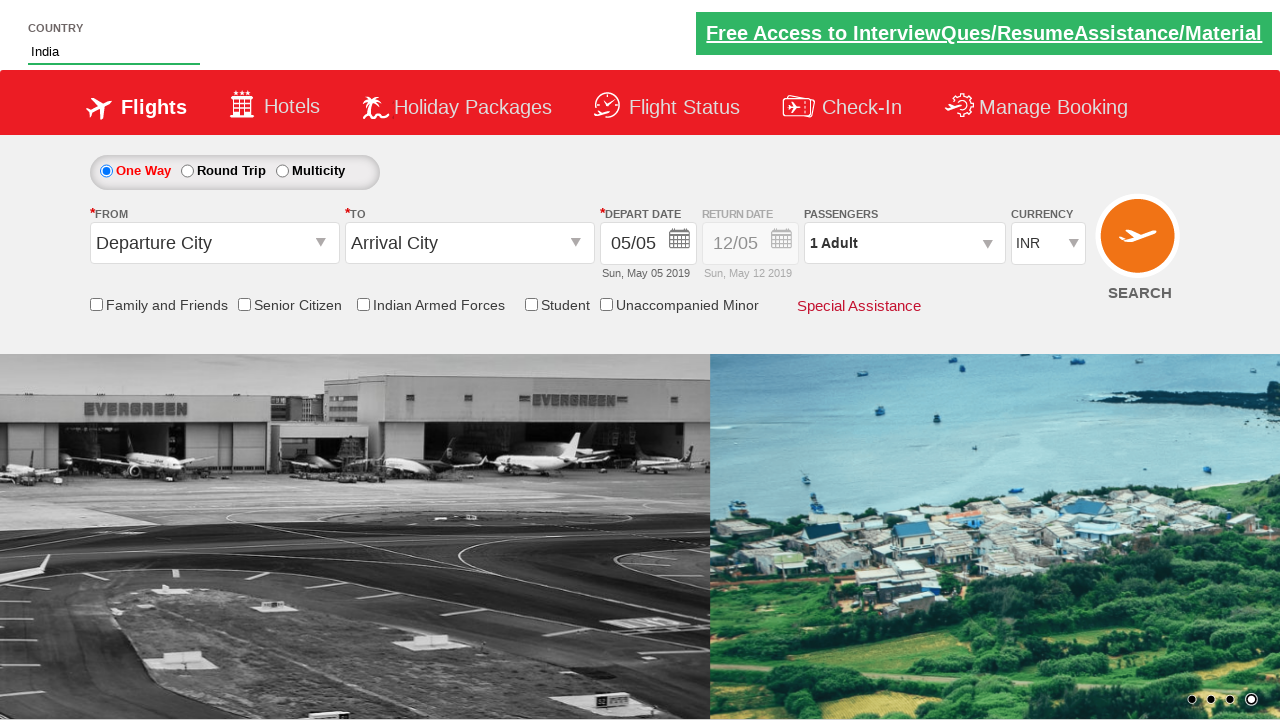